Tests responsive design by verifying header and footer visibility across mobile, tablet, and desktop viewports

Starting URL: https://www.xenonstack.com

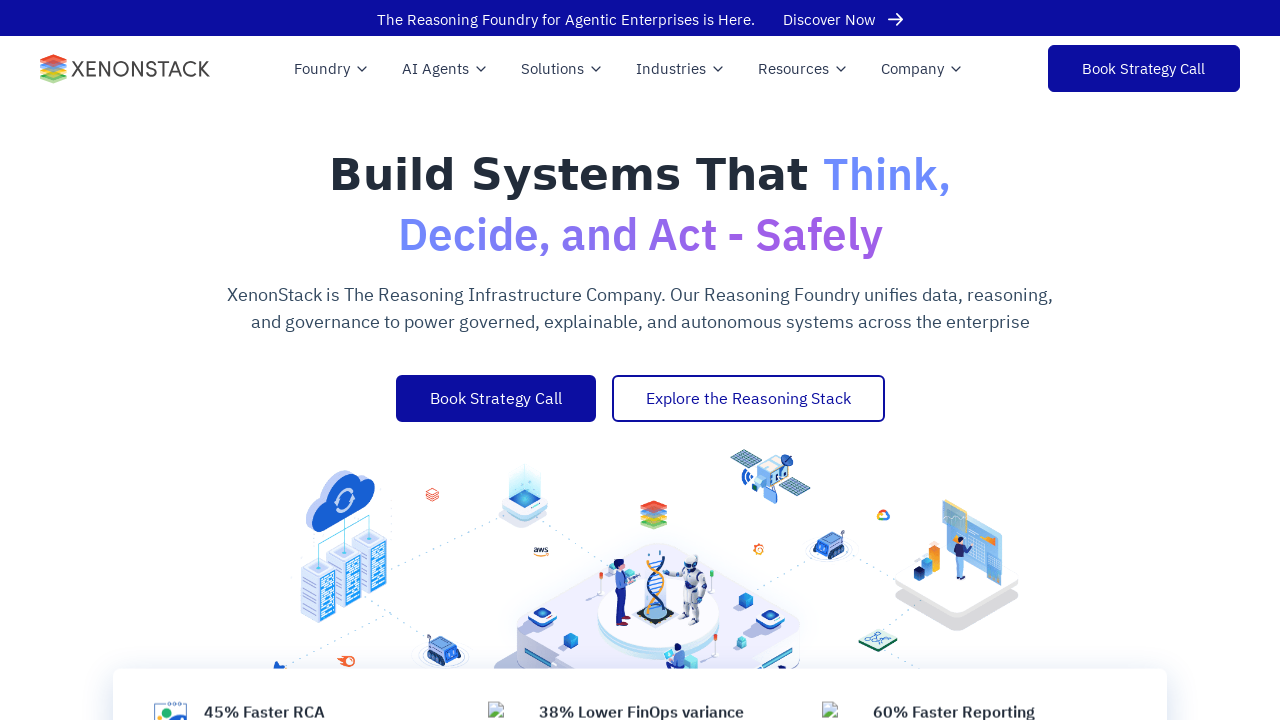

Set viewport size to mobile (375x667)
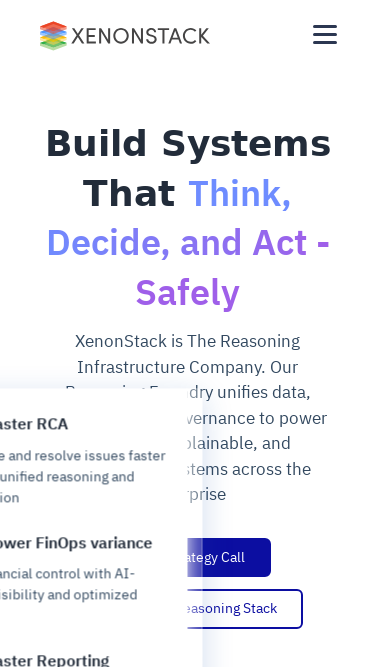

Navigated to xenonstack.com with mobile viewport
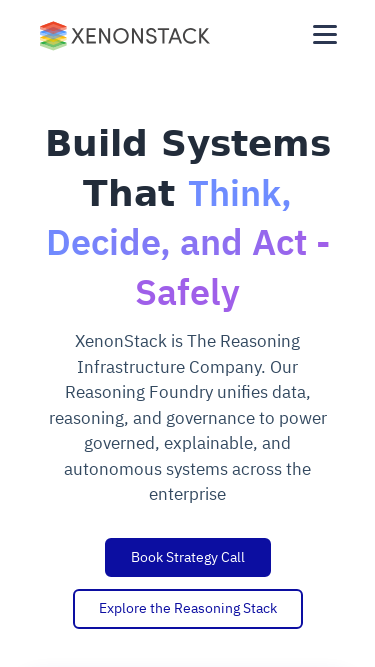

Verified header is visible on mobile viewport
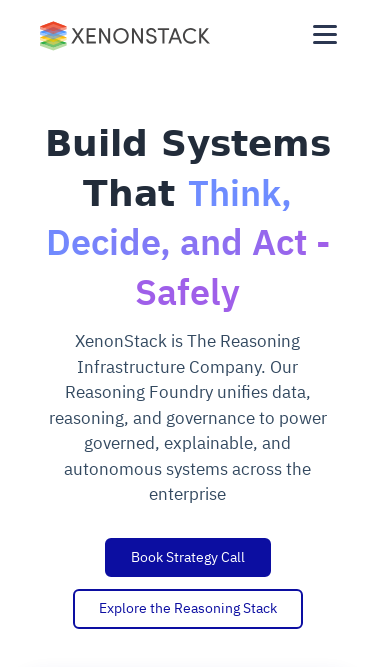

Verified footer is visible on mobile viewport
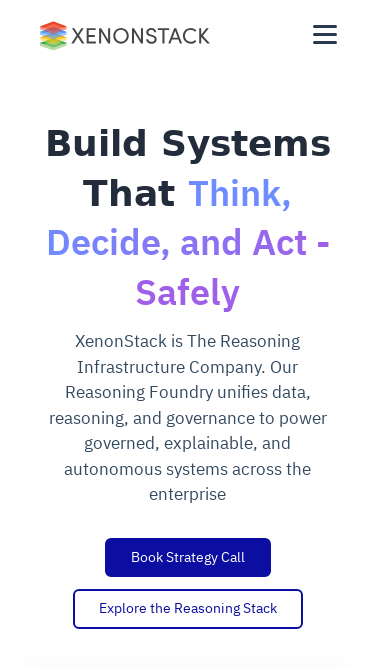

Set viewport size to tablet (768x1024)
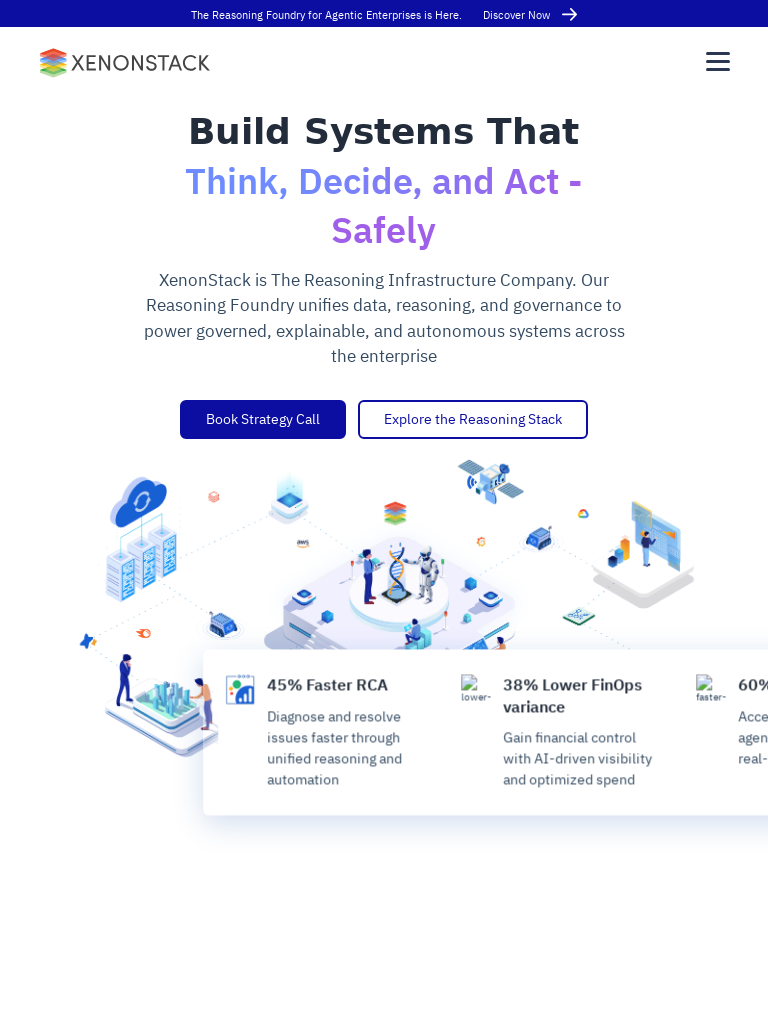

Navigated to xenonstack.com with tablet viewport
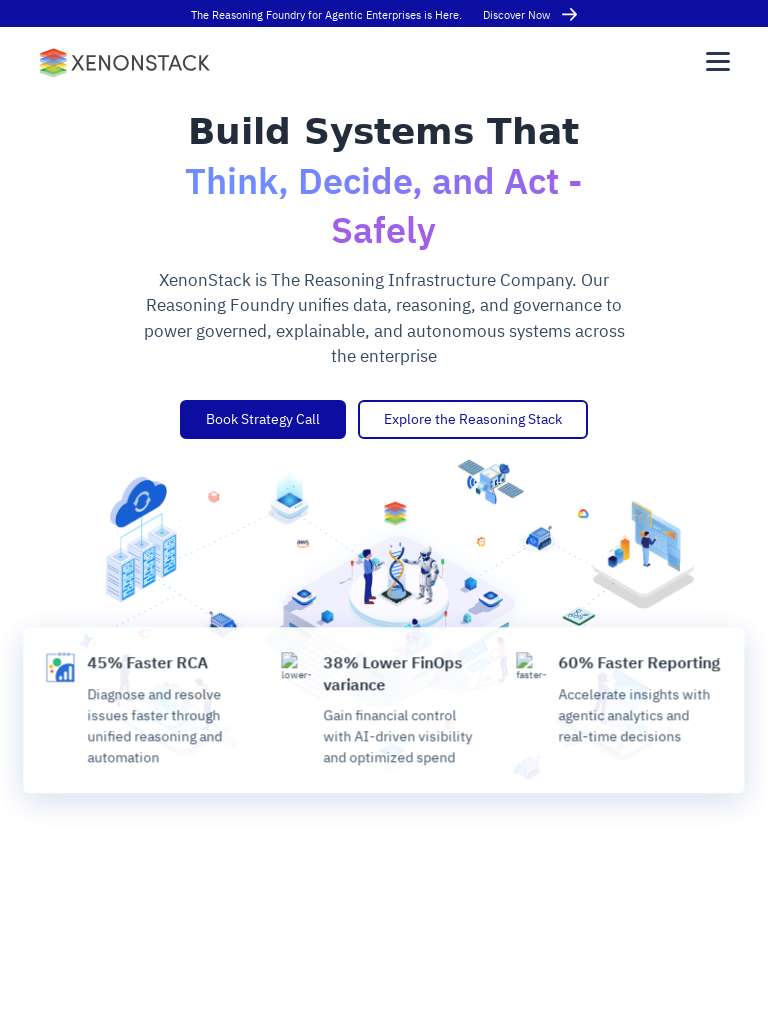

Verified header is visible on tablet viewport
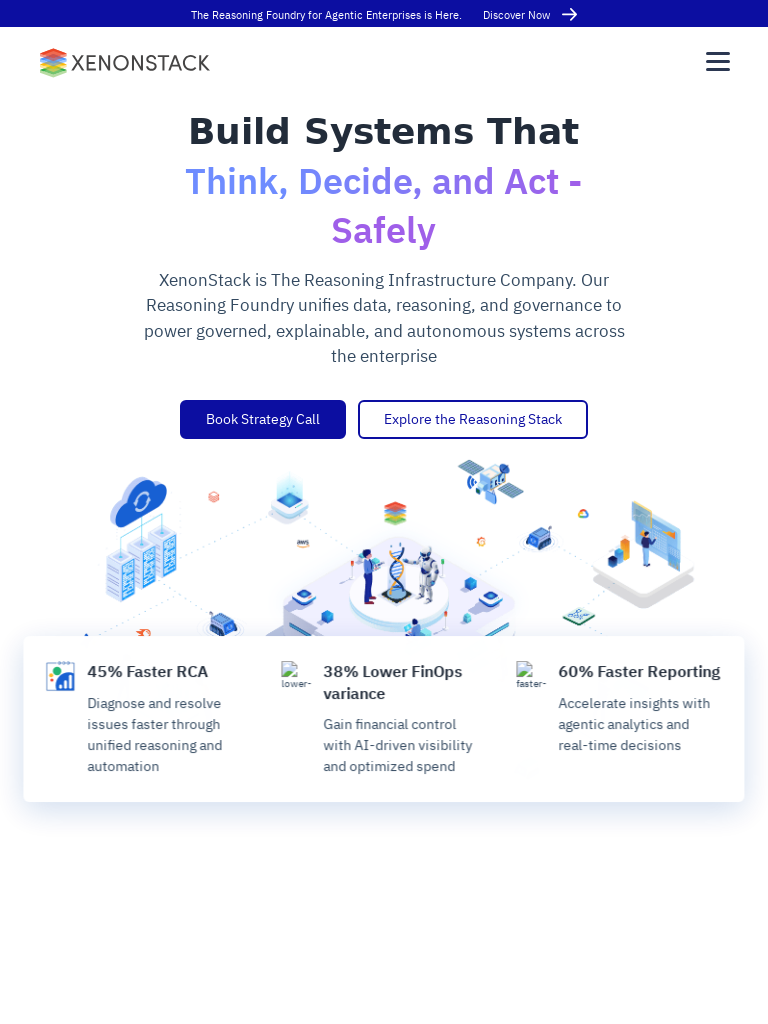

Verified footer is visible on tablet viewport
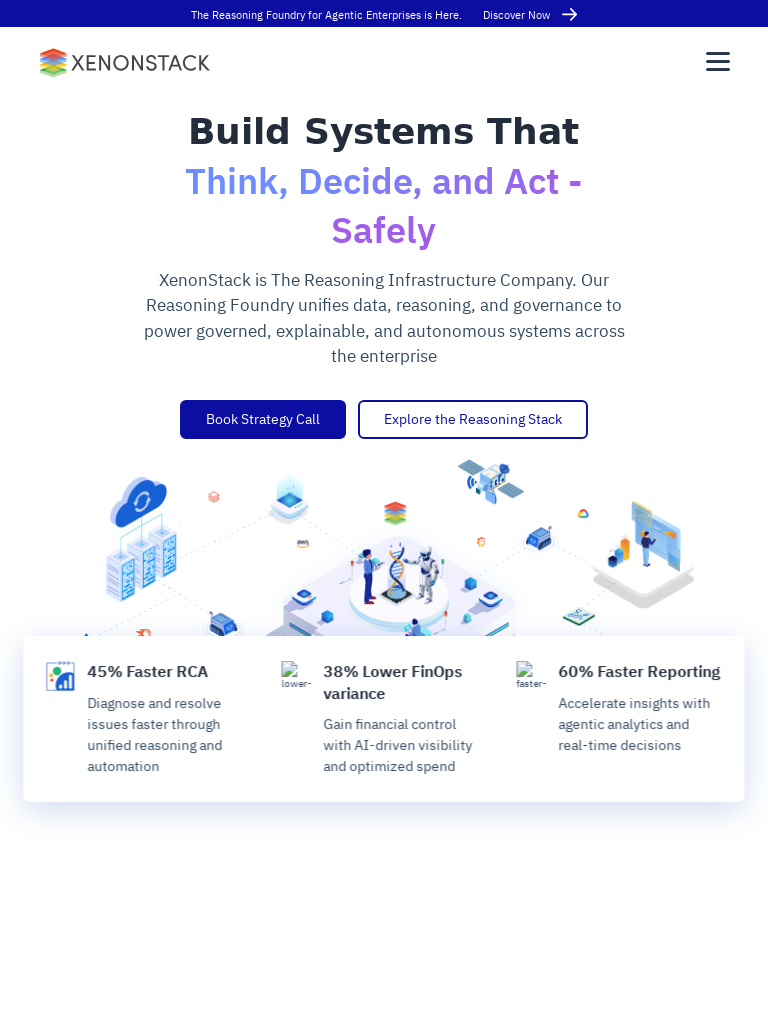

Set viewport size to desktop (1280x800)
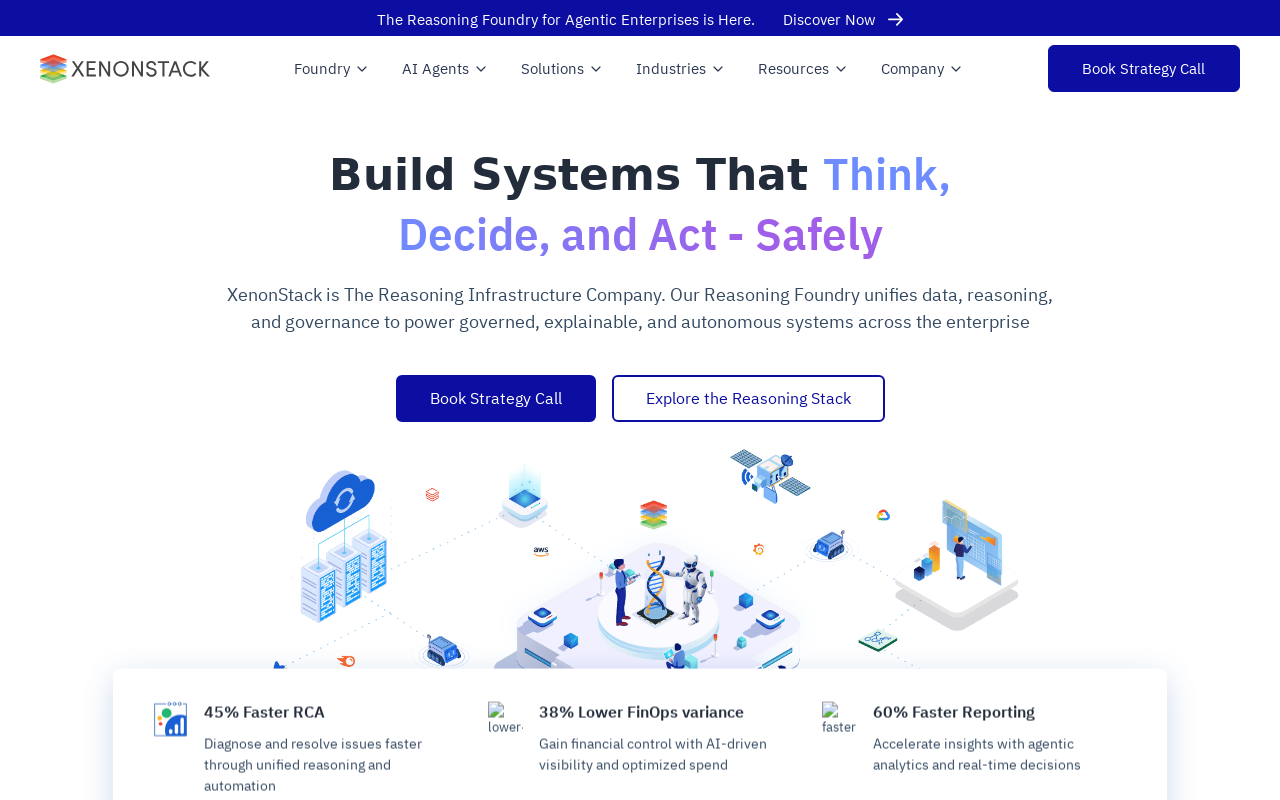

Navigated to xenonstack.com with desktop viewport
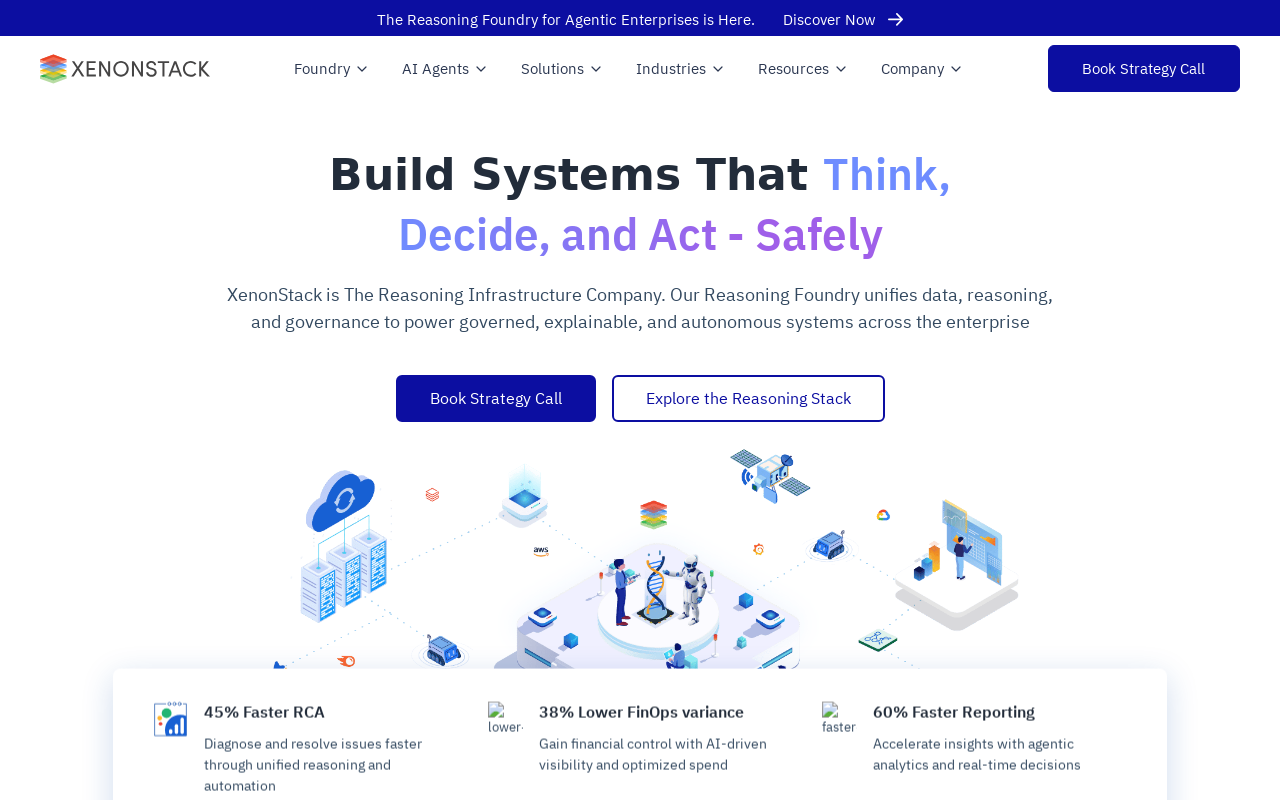

Verified header is visible on desktop viewport
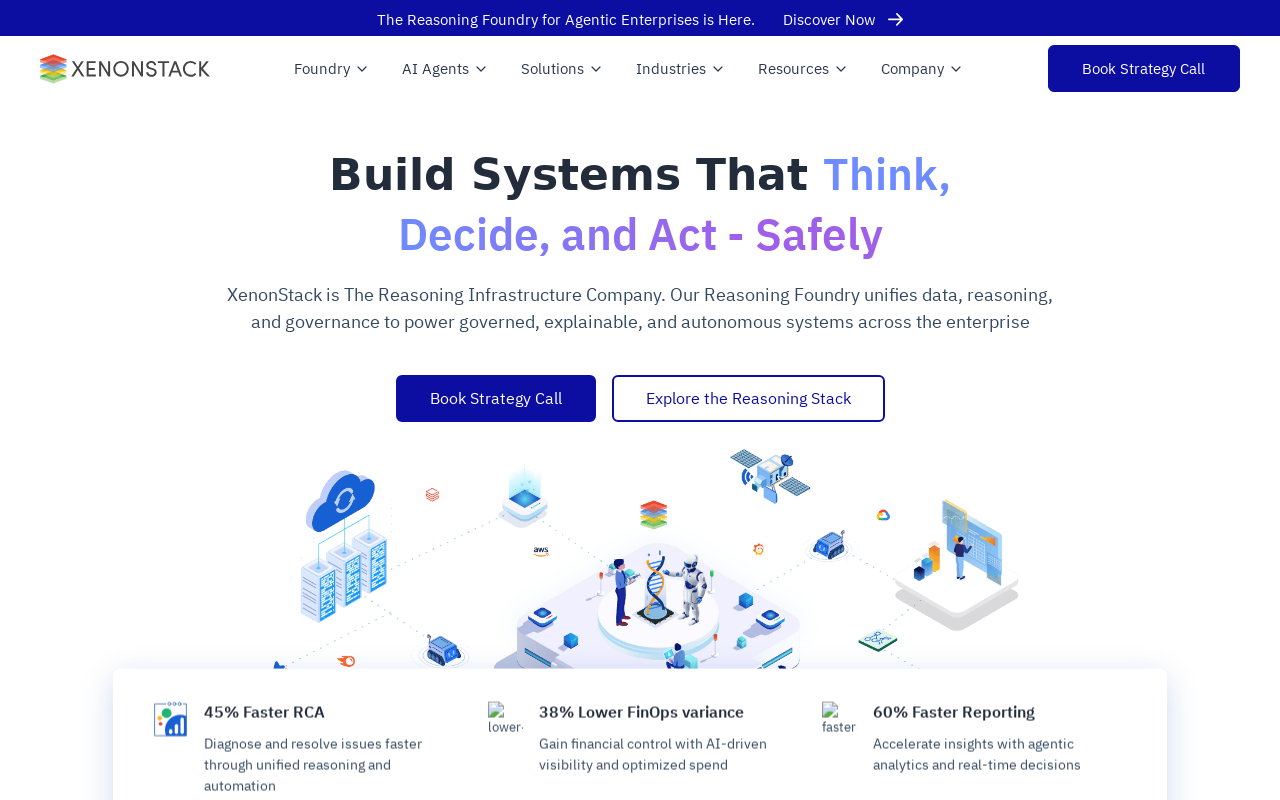

Verified footer is visible on desktop viewport
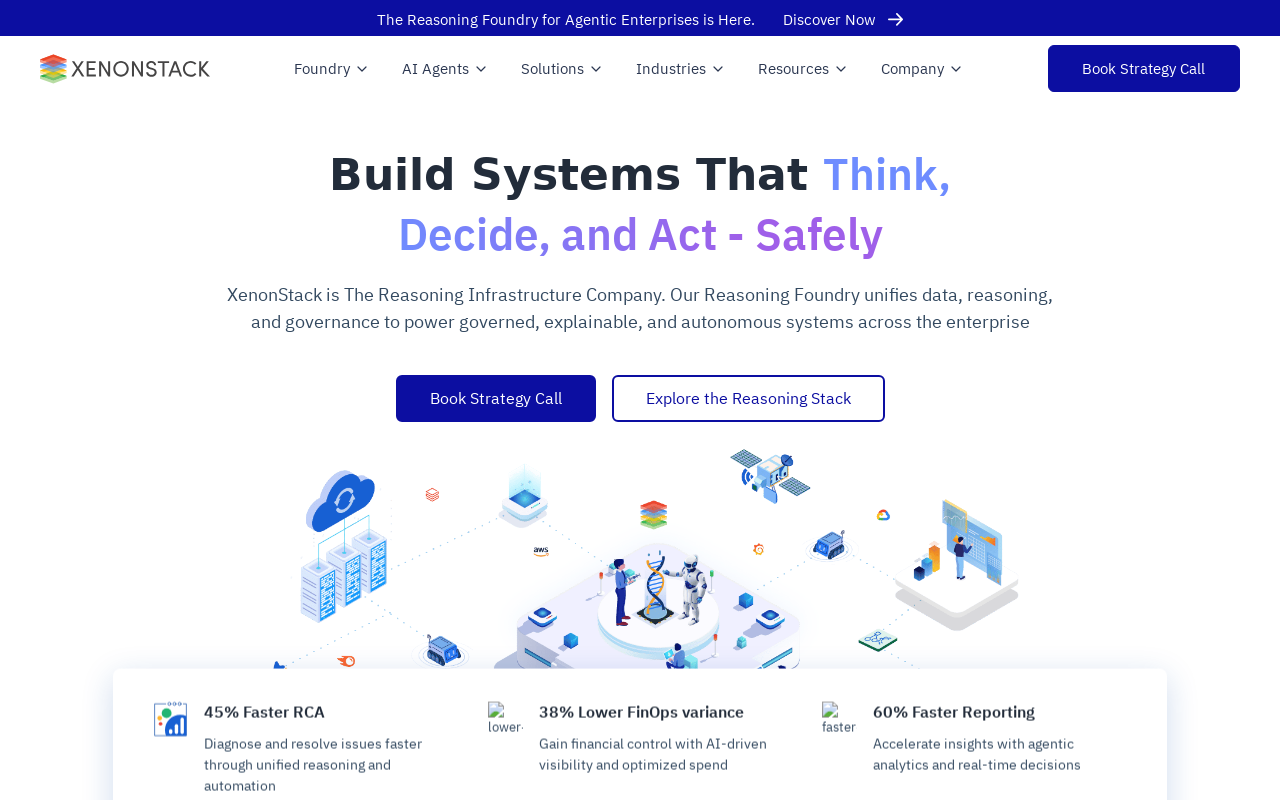

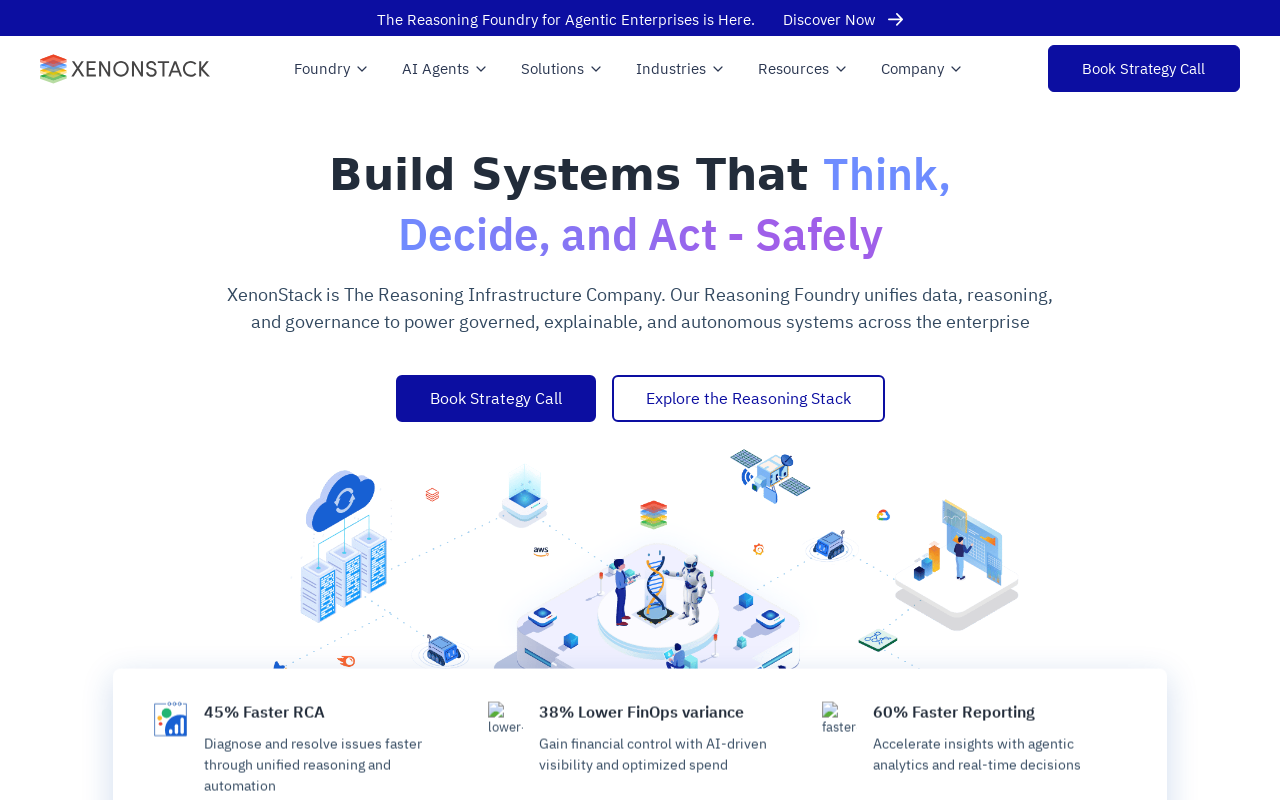